Tests that clicking the Invalid URL link shows the correct 404 status response

Starting URL: https://demoqa.com/links

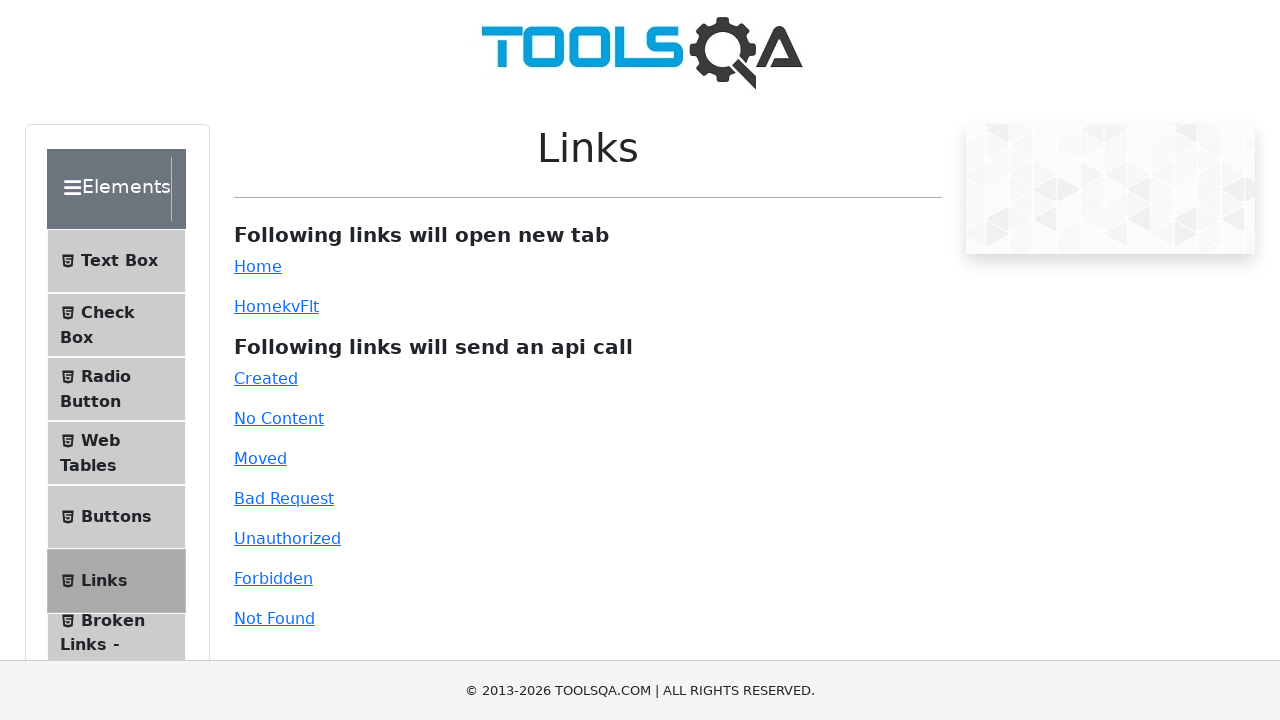

Clicked the Invalid URL link at (274, 618) on #invalid-url
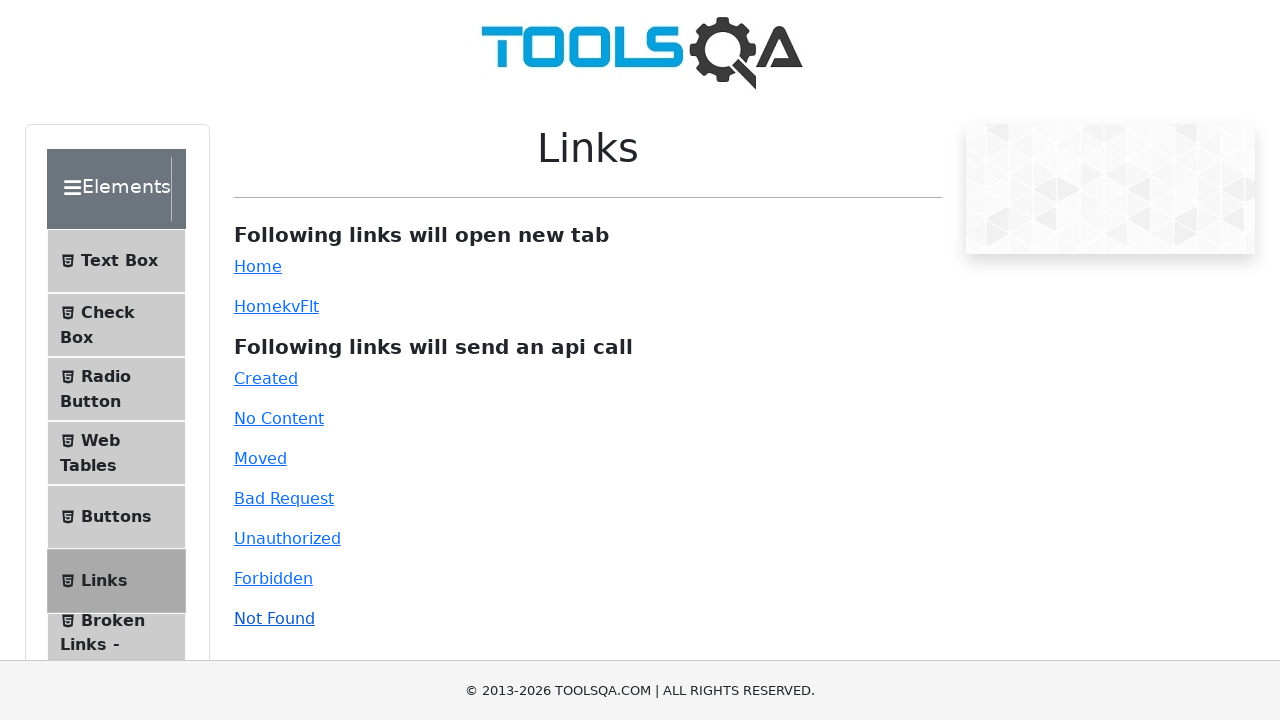

Waited for link response element to load
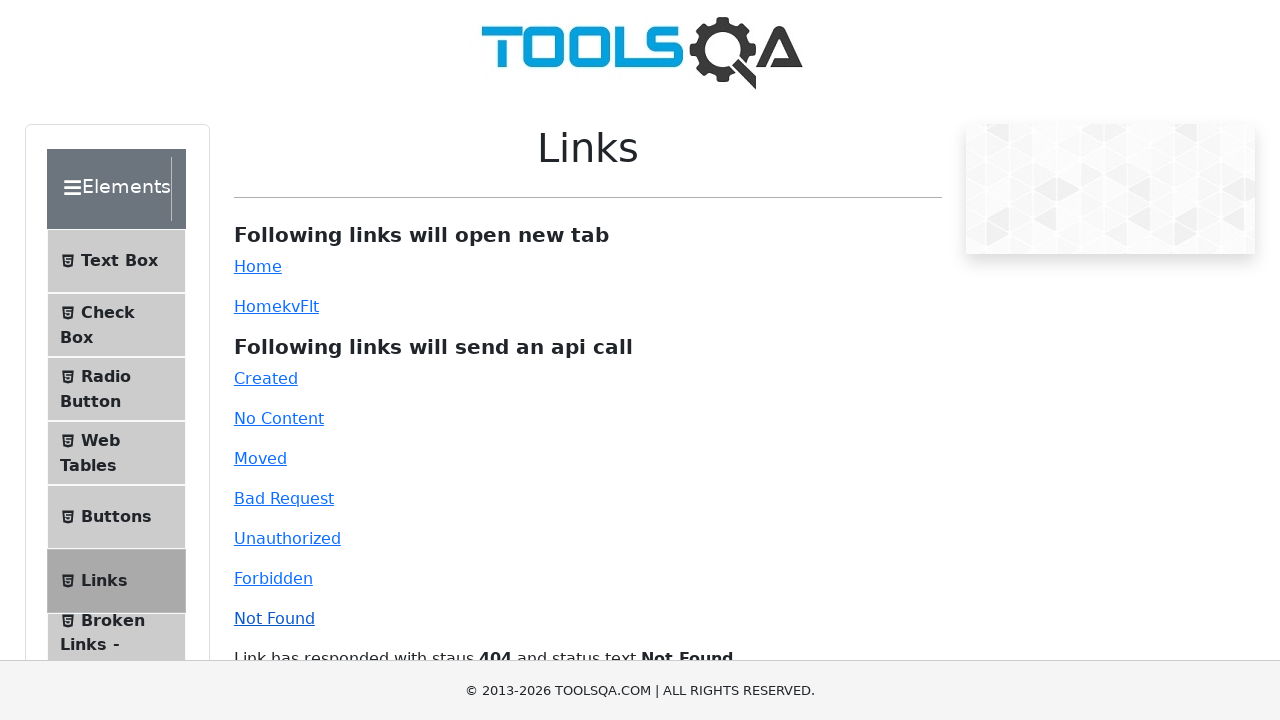

Retrieved response text from link response element
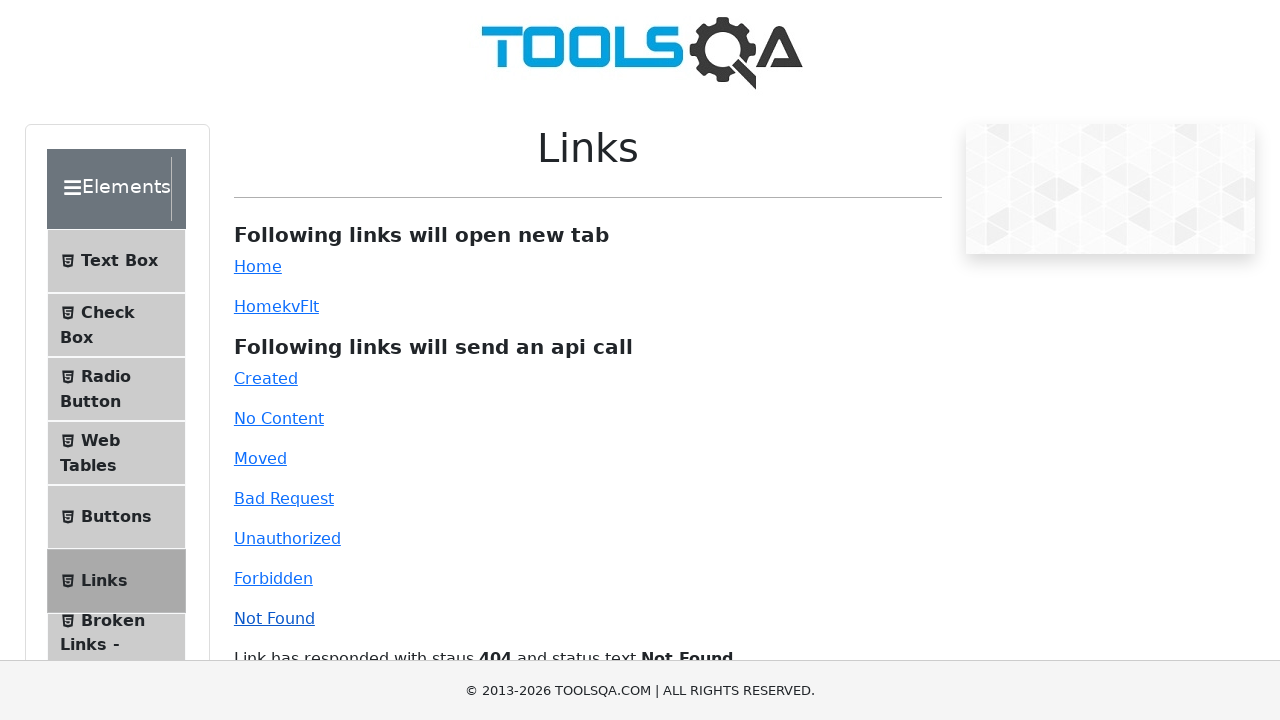

Verified 404 status response text is correct
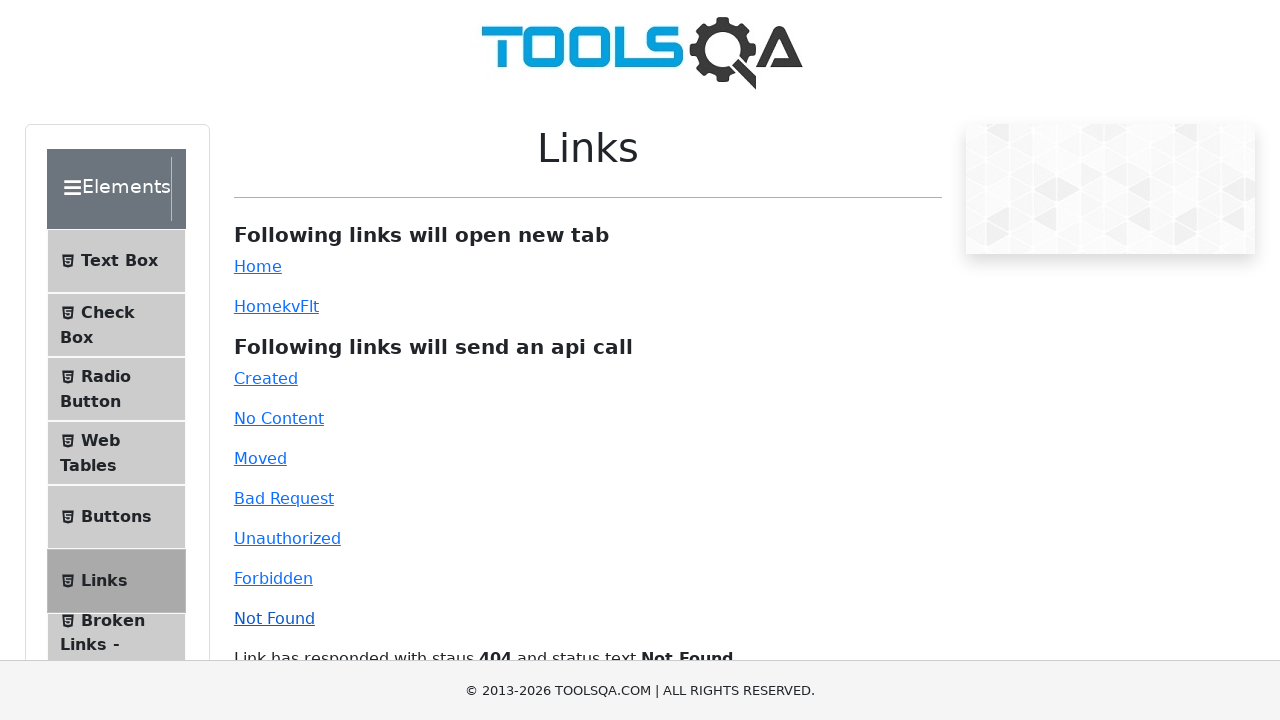

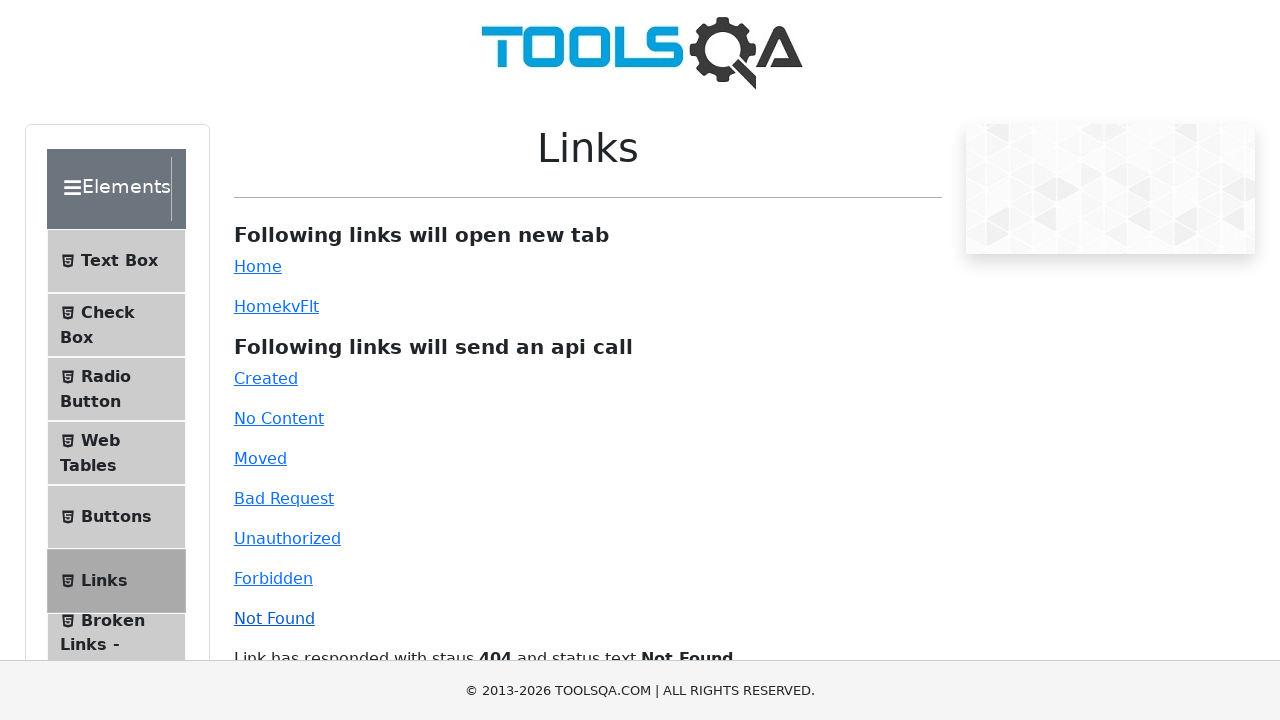